Tests basic checkbox functionality by navigating to a checkbox demo page and clicking on a checkbox element to toggle its state.

Starting URL: http://syntaxprojects.com/basic-checkbox-demo.php

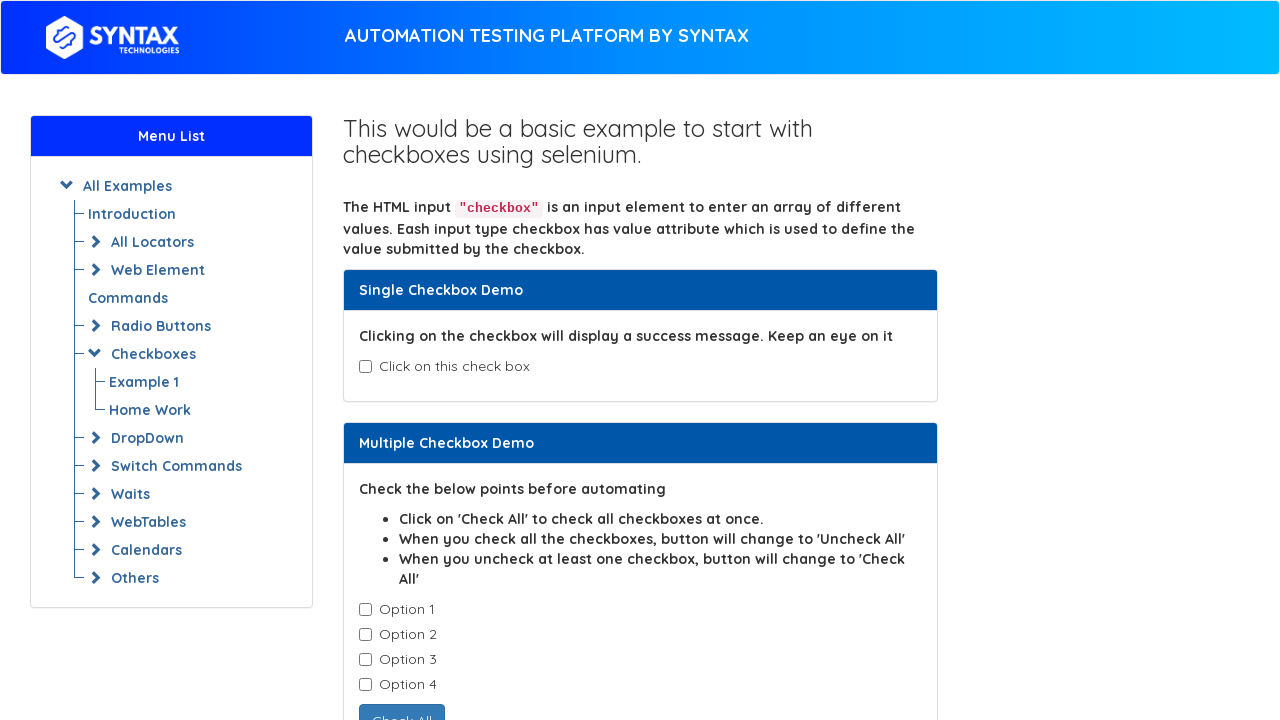

Clicked the age checkbox to toggle its state at (365, 367) on #isAgeSelected
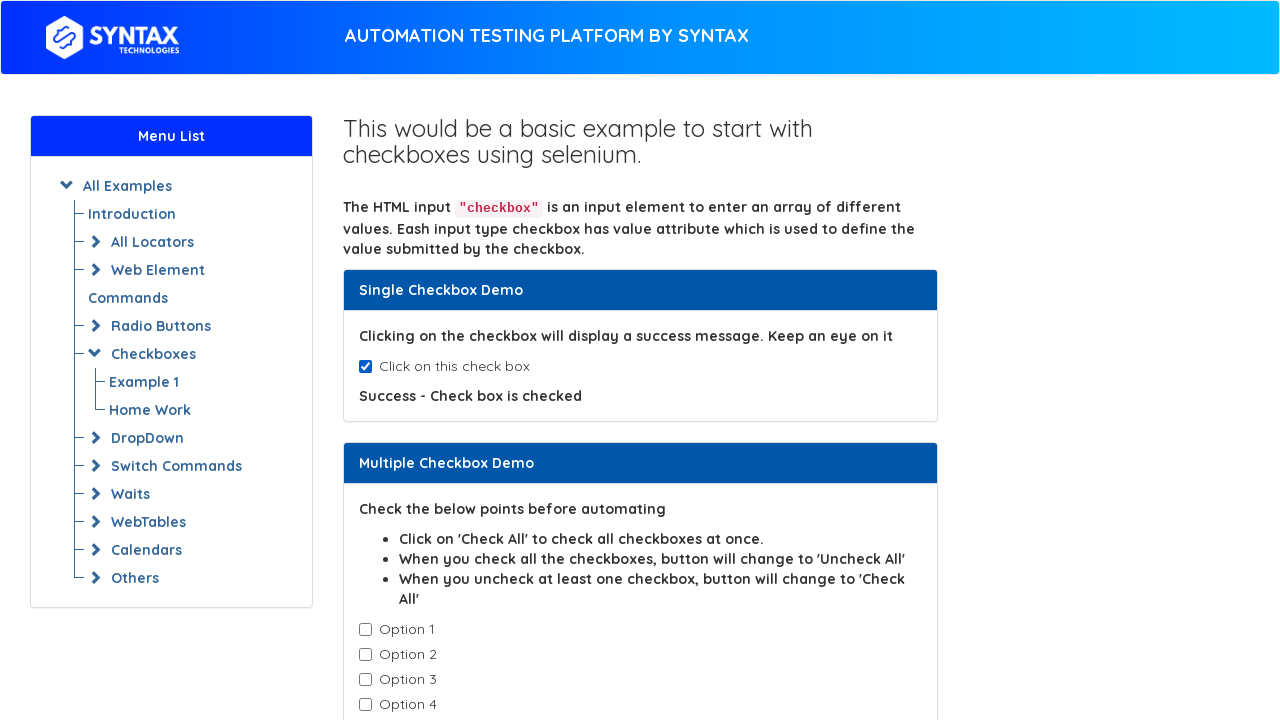

Verified checkbox is now checked
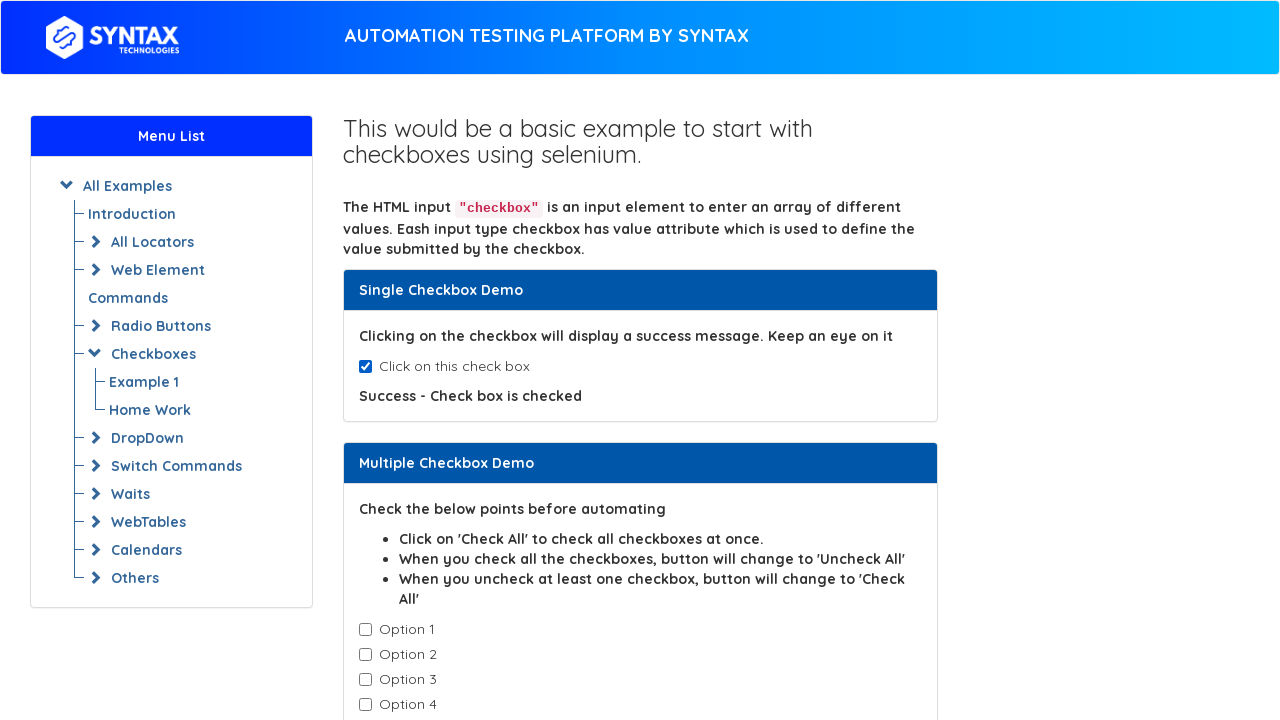

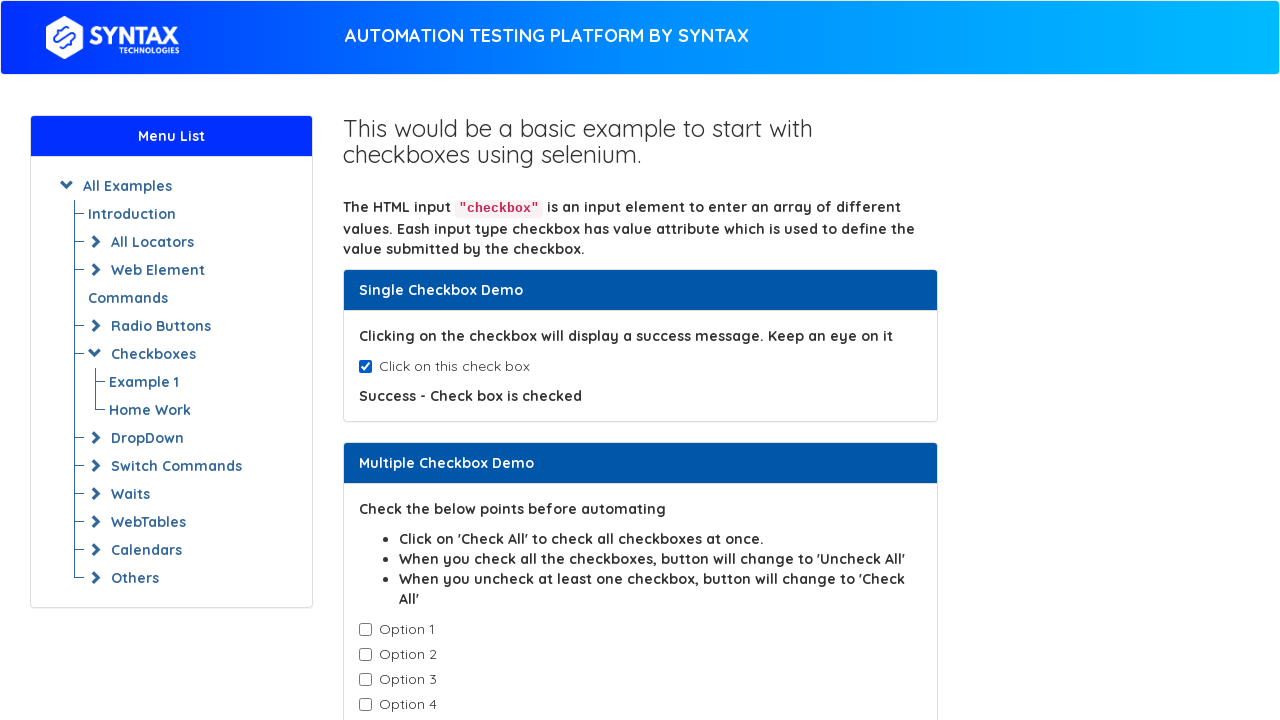